Tests menu widget navigation by clicking through nested menu items including main items and sub-sub items

Starting URL: https://demoqa.com/menu

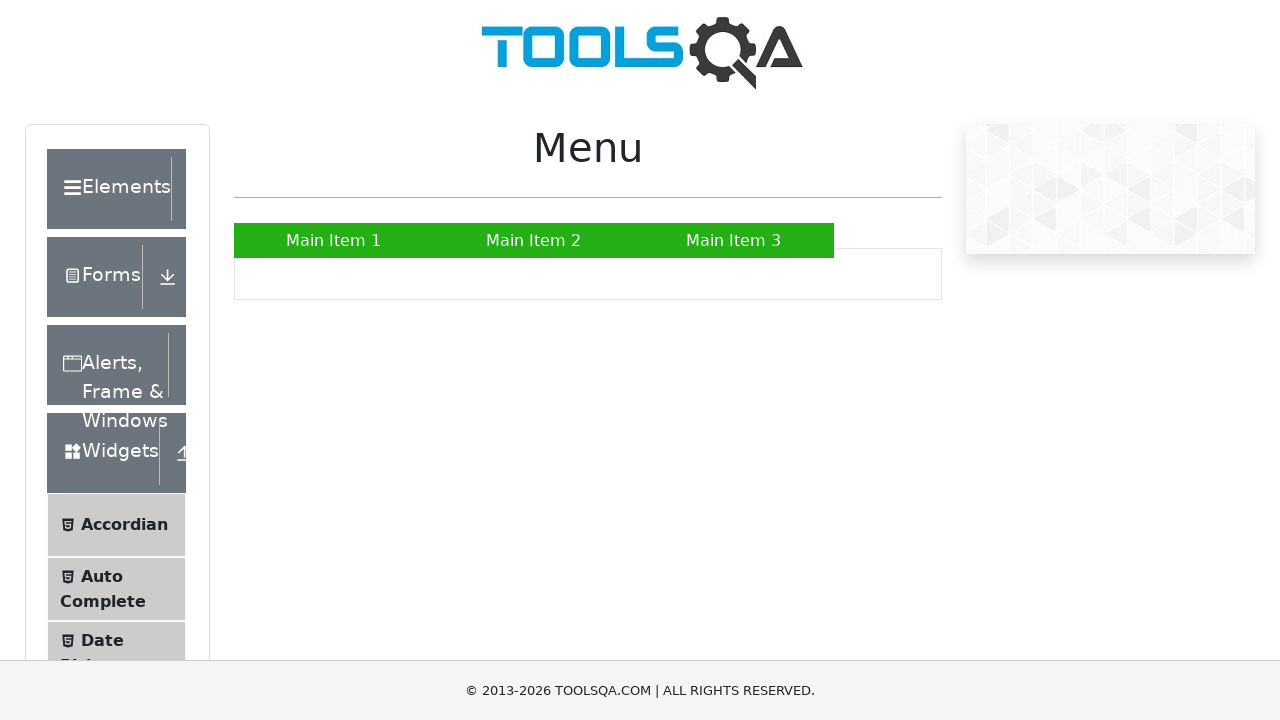

Clicked on Main Item 2 at (534, 240) on internal:text="Main Item 2"i
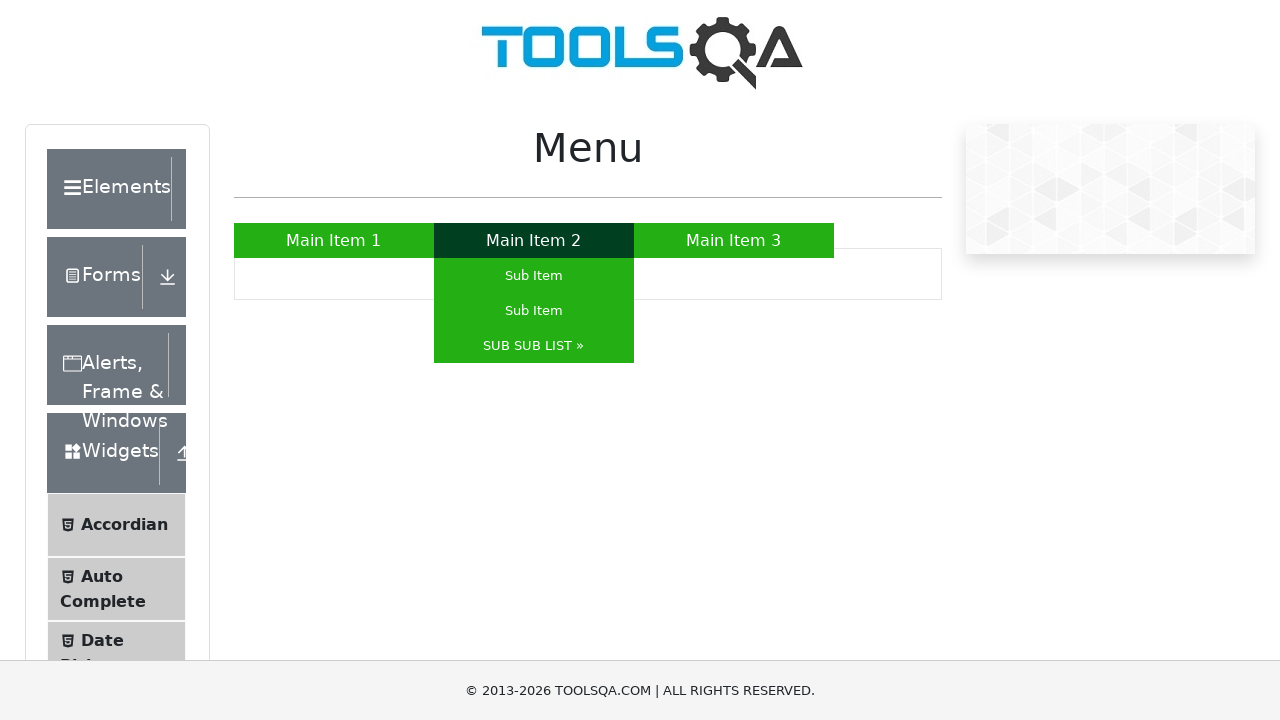

Clicked on SUB SUB LIST submenu to expand nested items at (534, 346) on internal:role=link[name="SUB SUB LIST »"i]
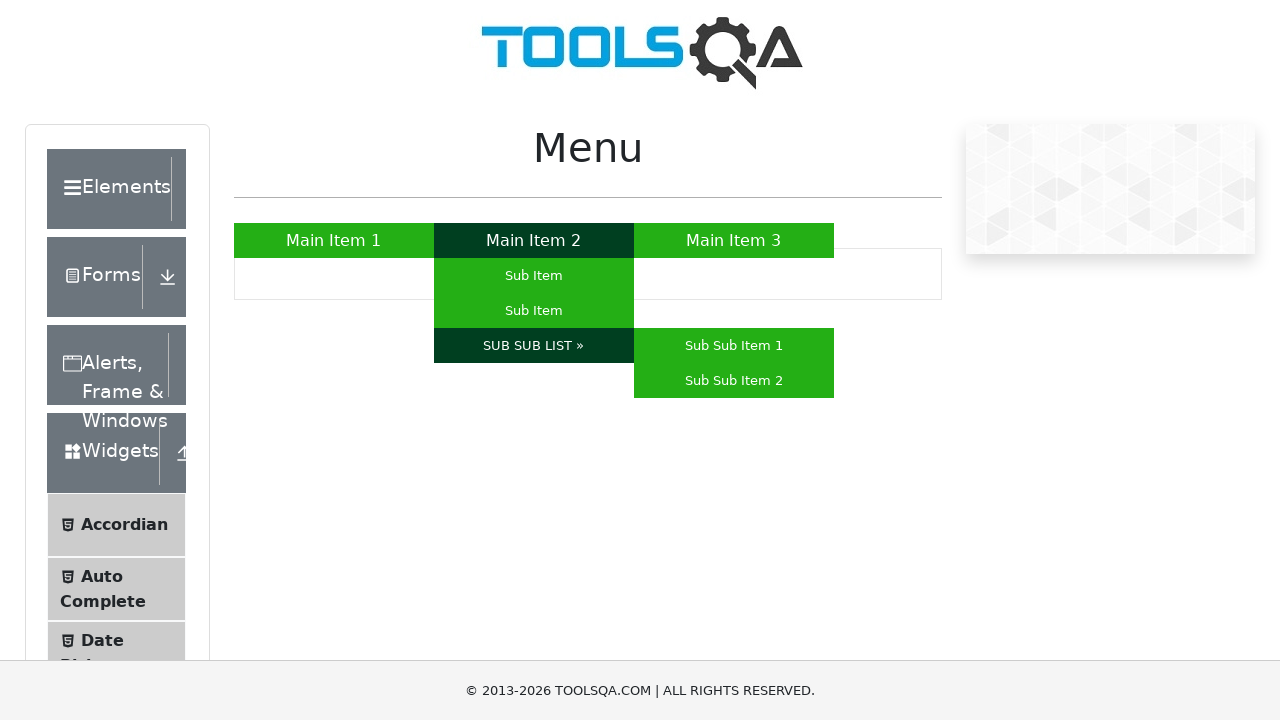

Clicked on Sub Sub Item 2 from the nested menu at (734, 380) on internal:role=link[name="Sub Sub Item 2"i]
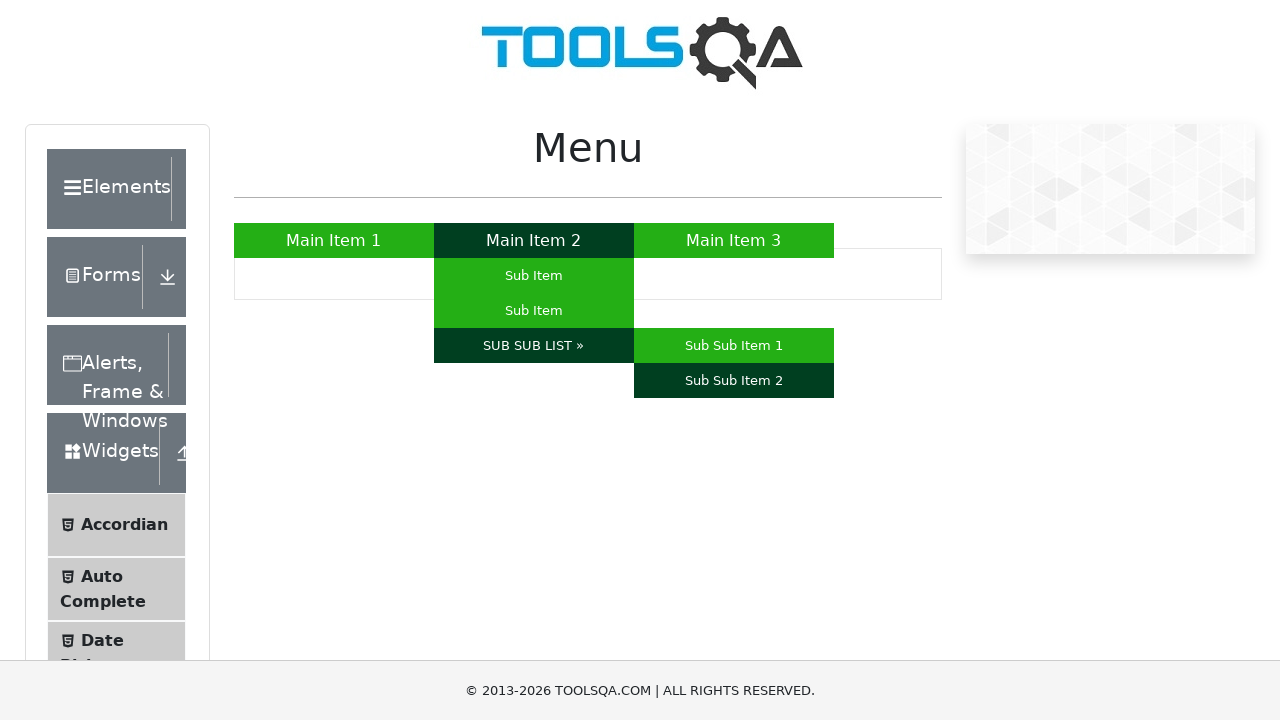

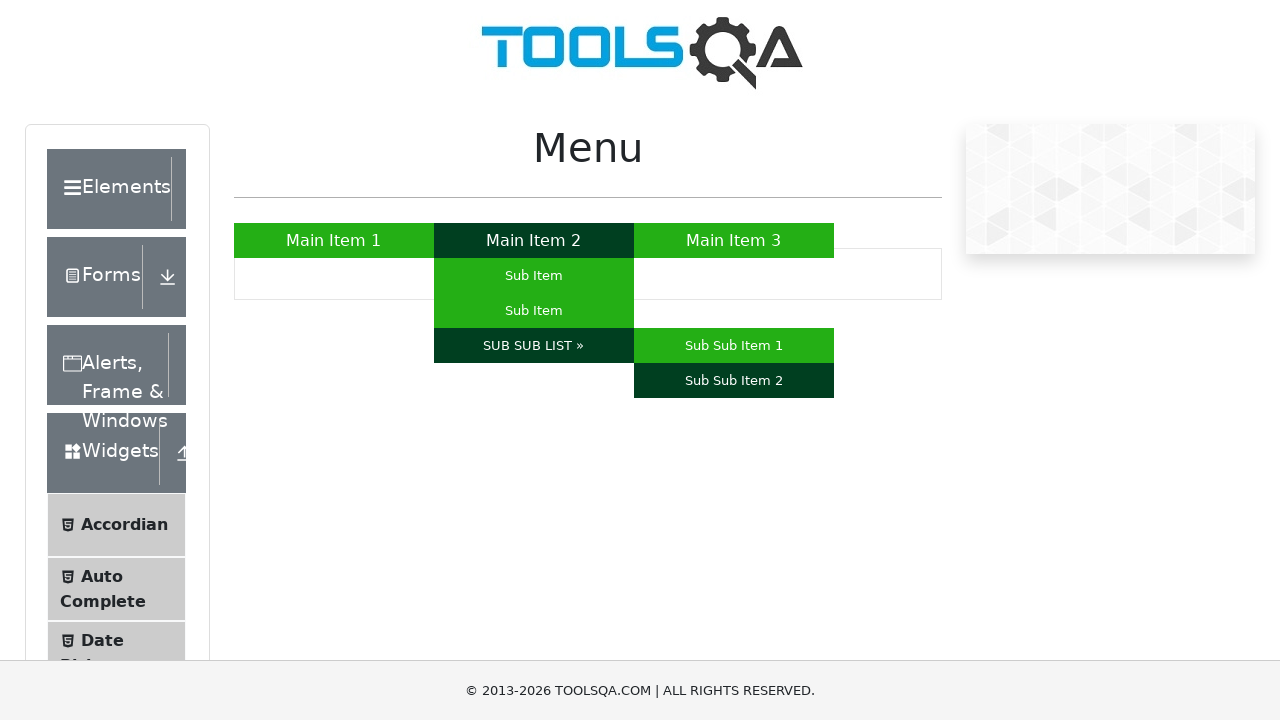